Tests selecting dropdown options and verifying the dropdown has exactly 3 options

Starting URL: https://testcenter.techproeducation.com/index.php?page=dropdown

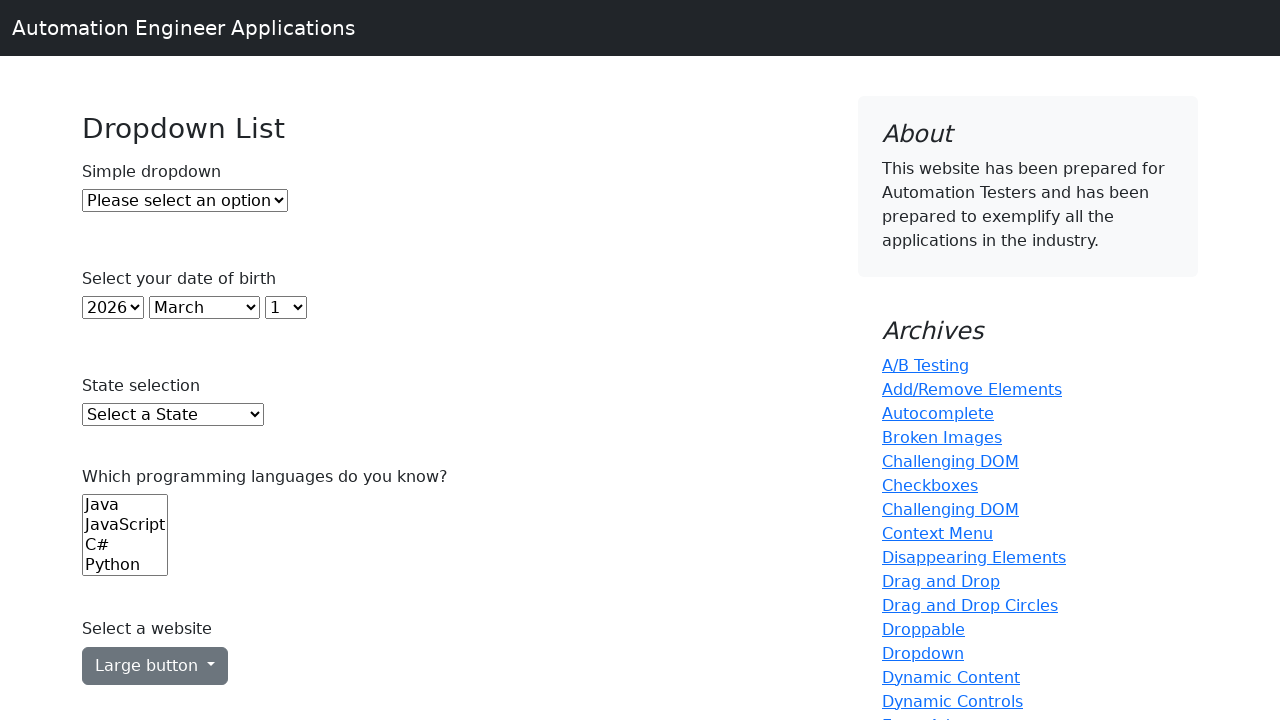

Waited for dropdown element to be present
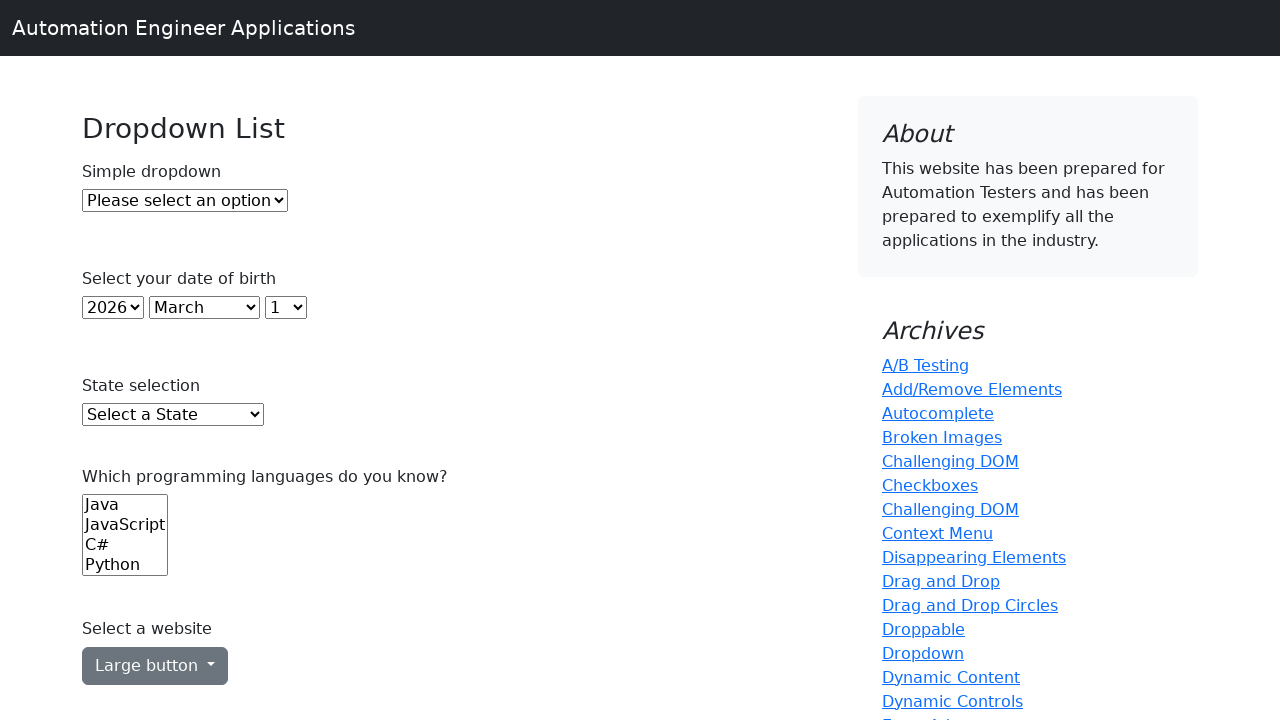

Selected third option (index 2) from dropdown on #dropdown
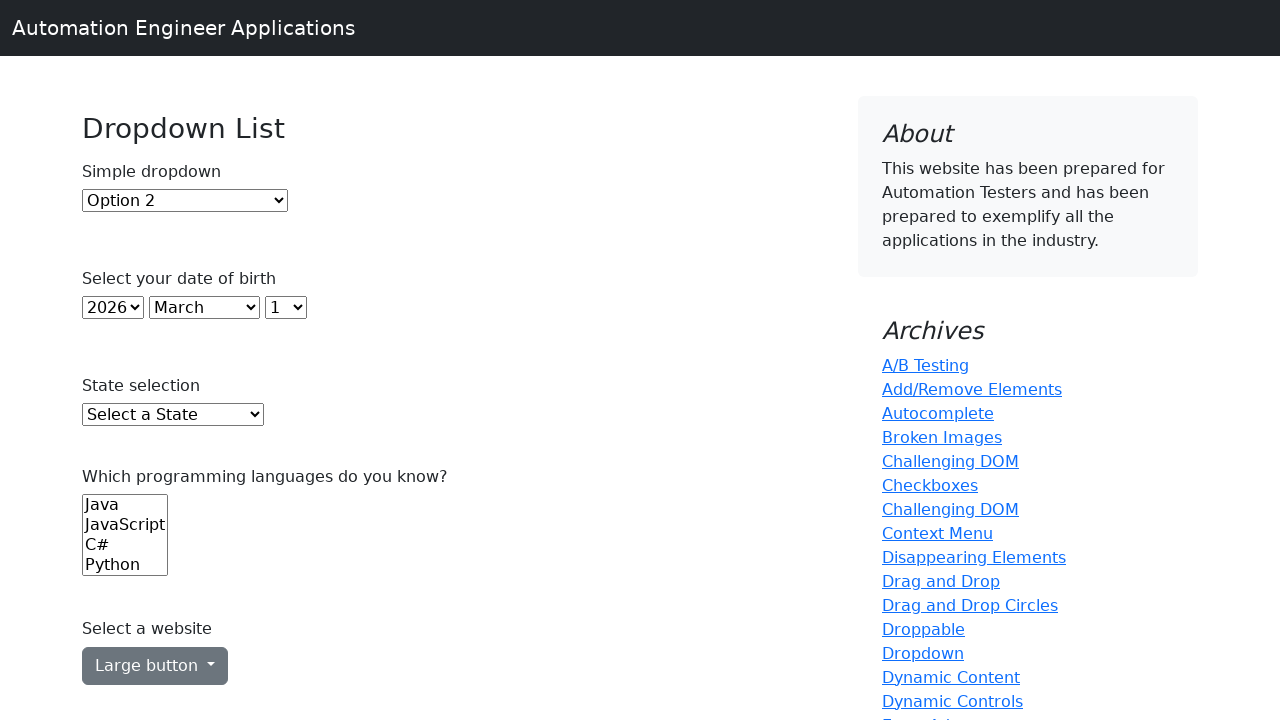

Located all dropdown options
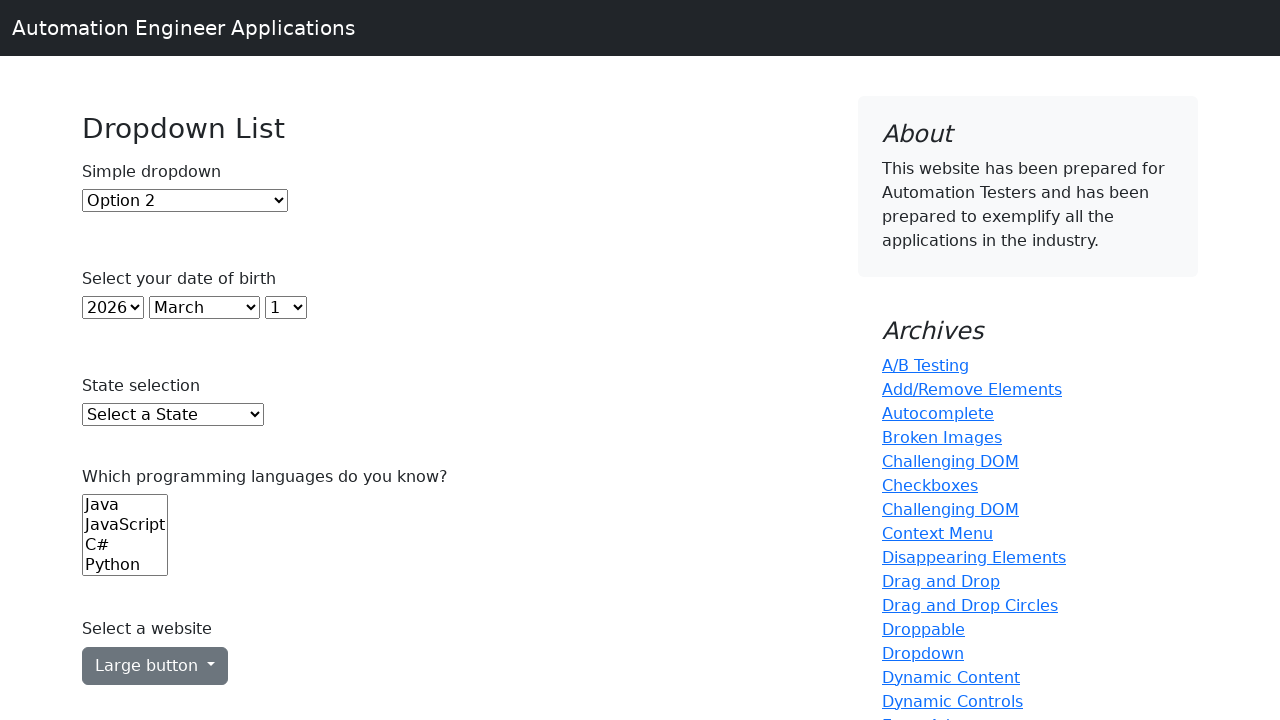

Verified dropdown has exactly 3 options
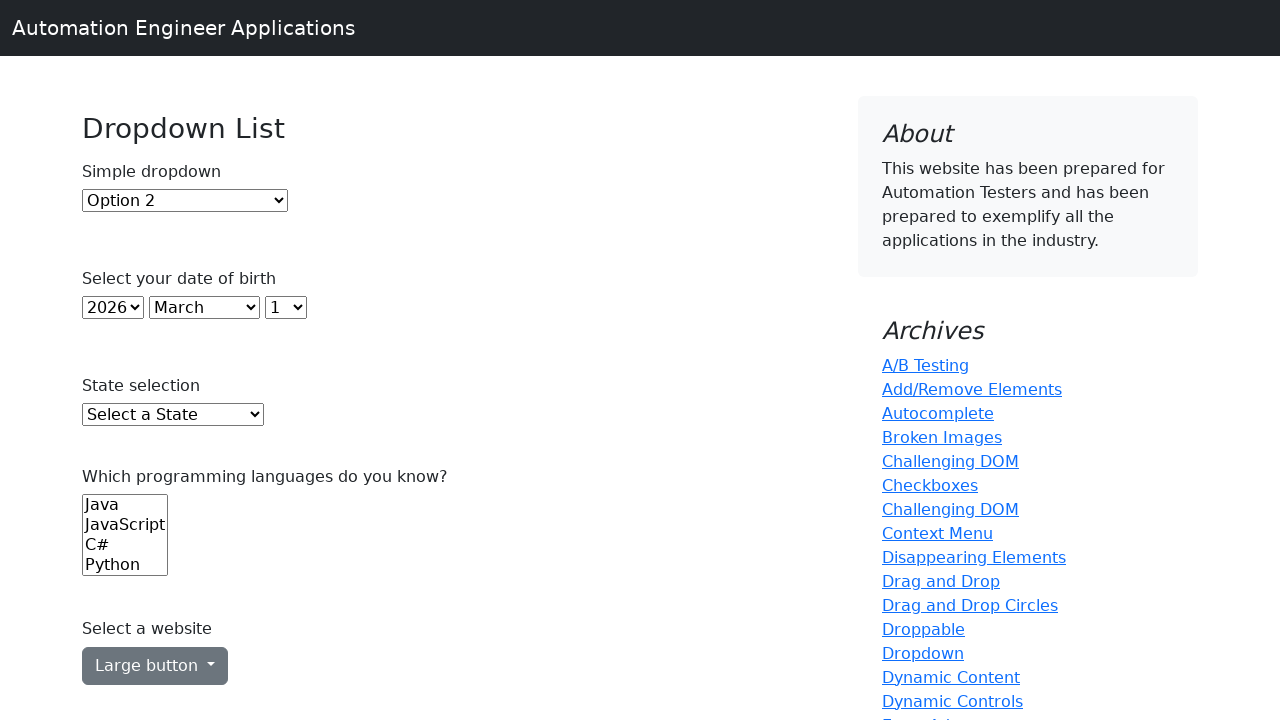

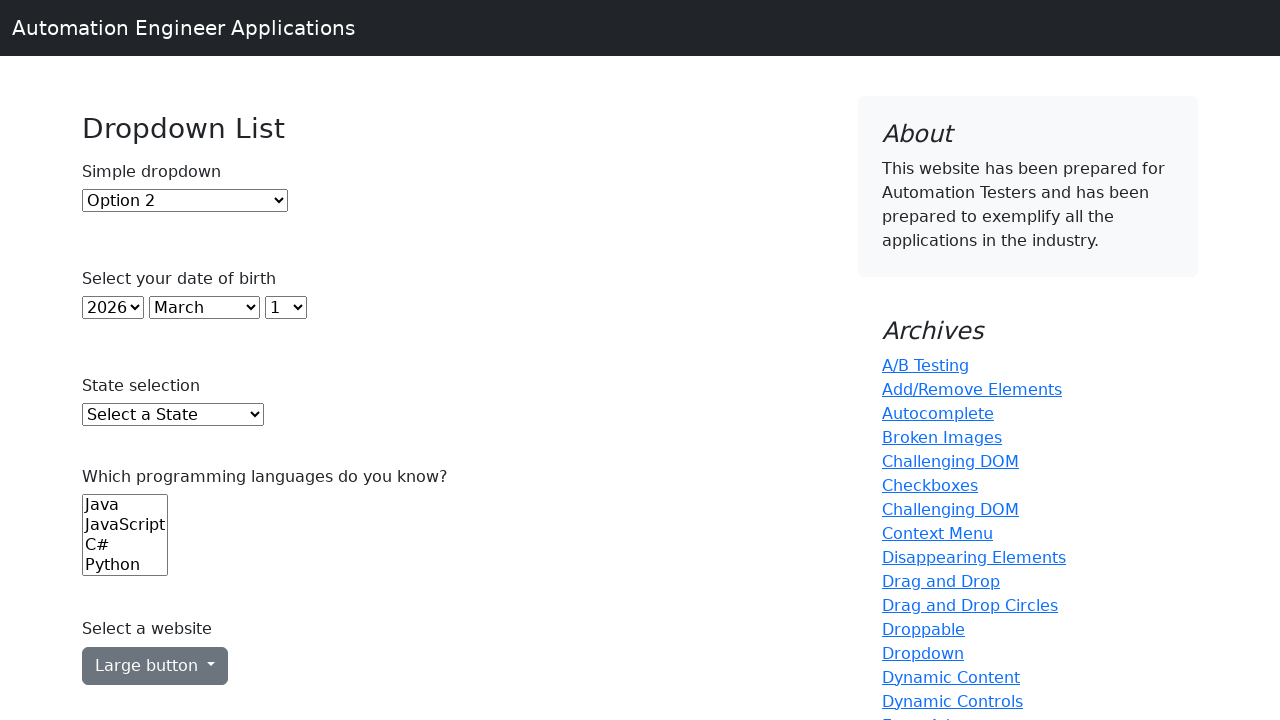